Tests multiple window handling by clicking a link that opens a new window, then switches between windows and verifies the page titles of both the original and new window.

Starting URL: https://the-internet.herokuapp.com/windows

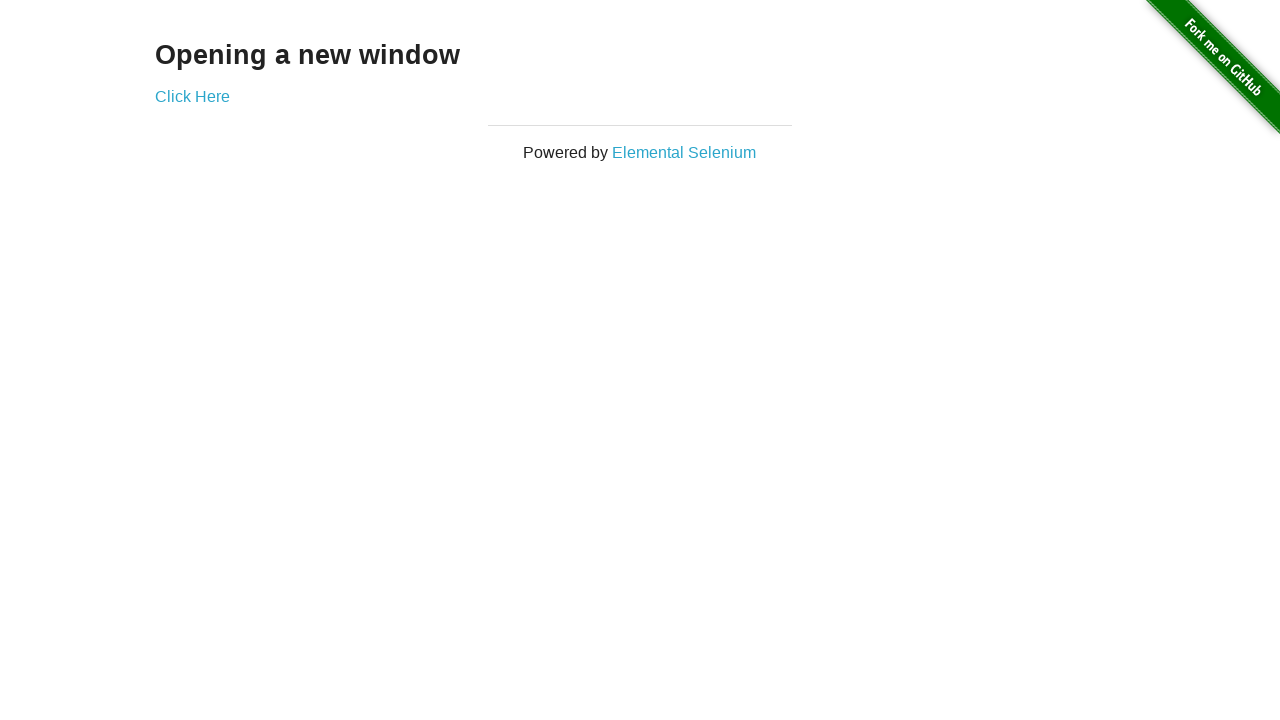

Clicked link that opened a new window at (192, 96) on .example a
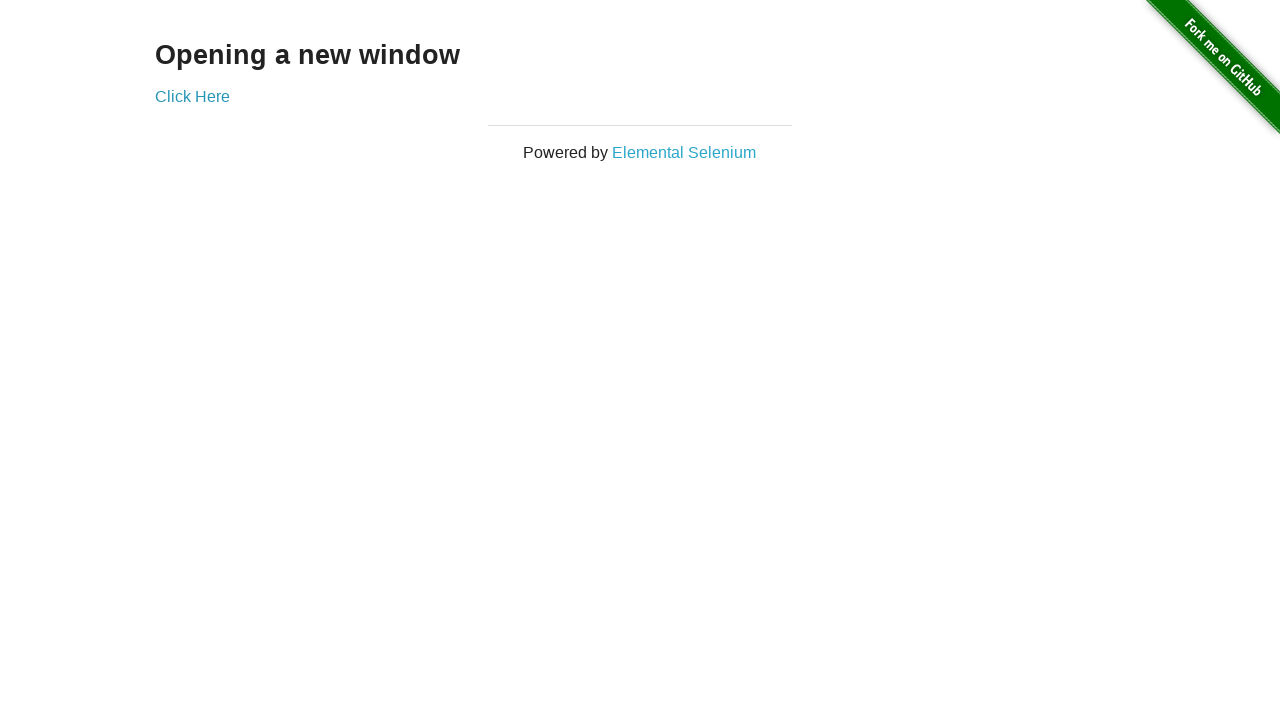

New page loaded and reached ready state
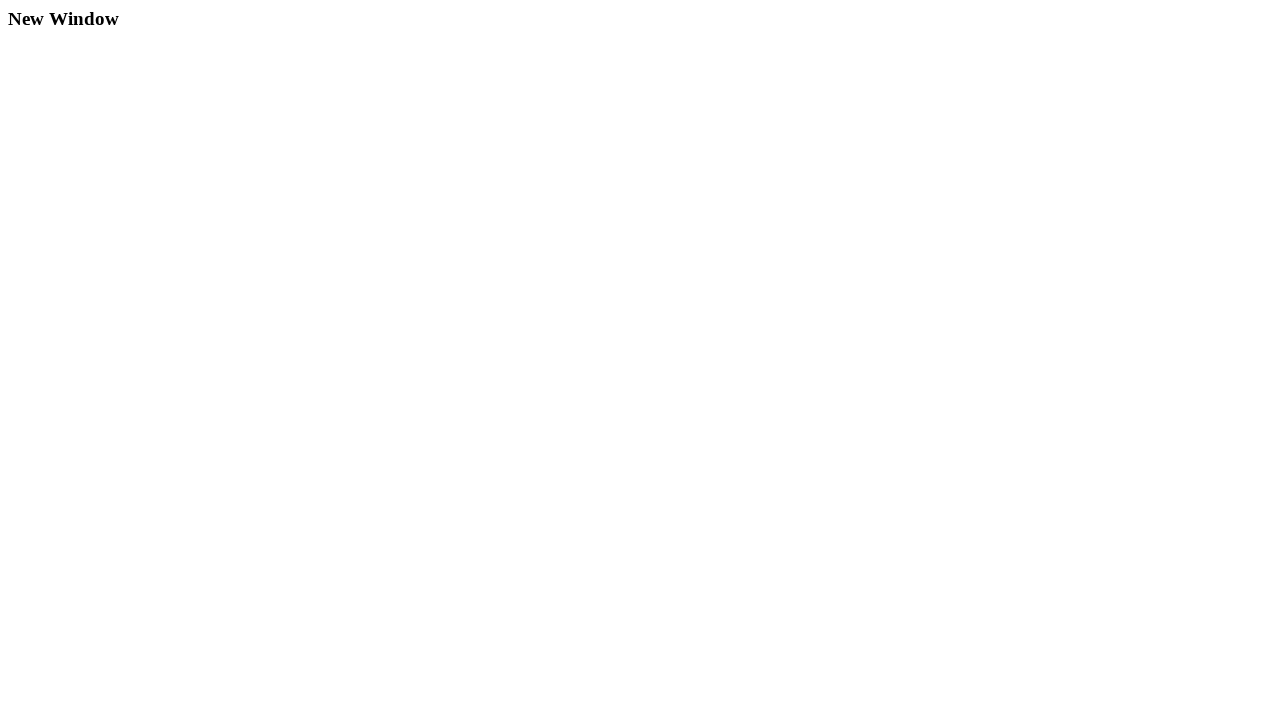

Verified original window title is 'The Internet'
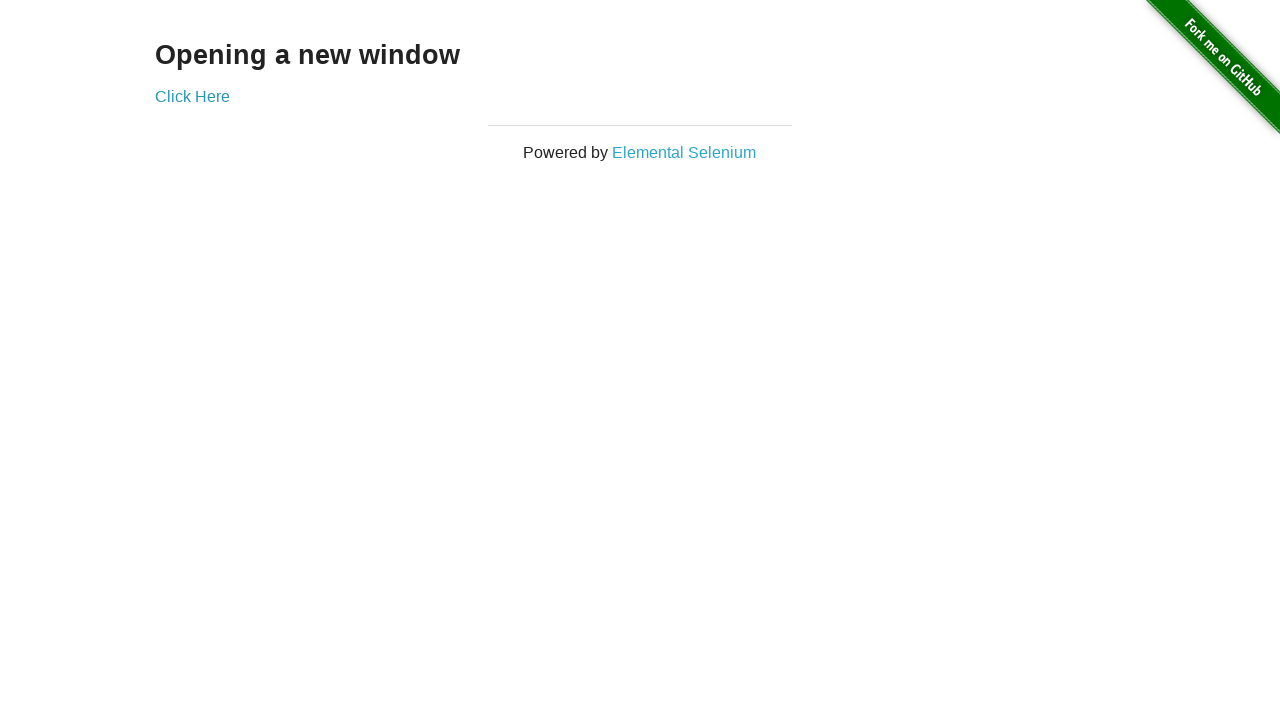

Verified new window title is 'New Window'
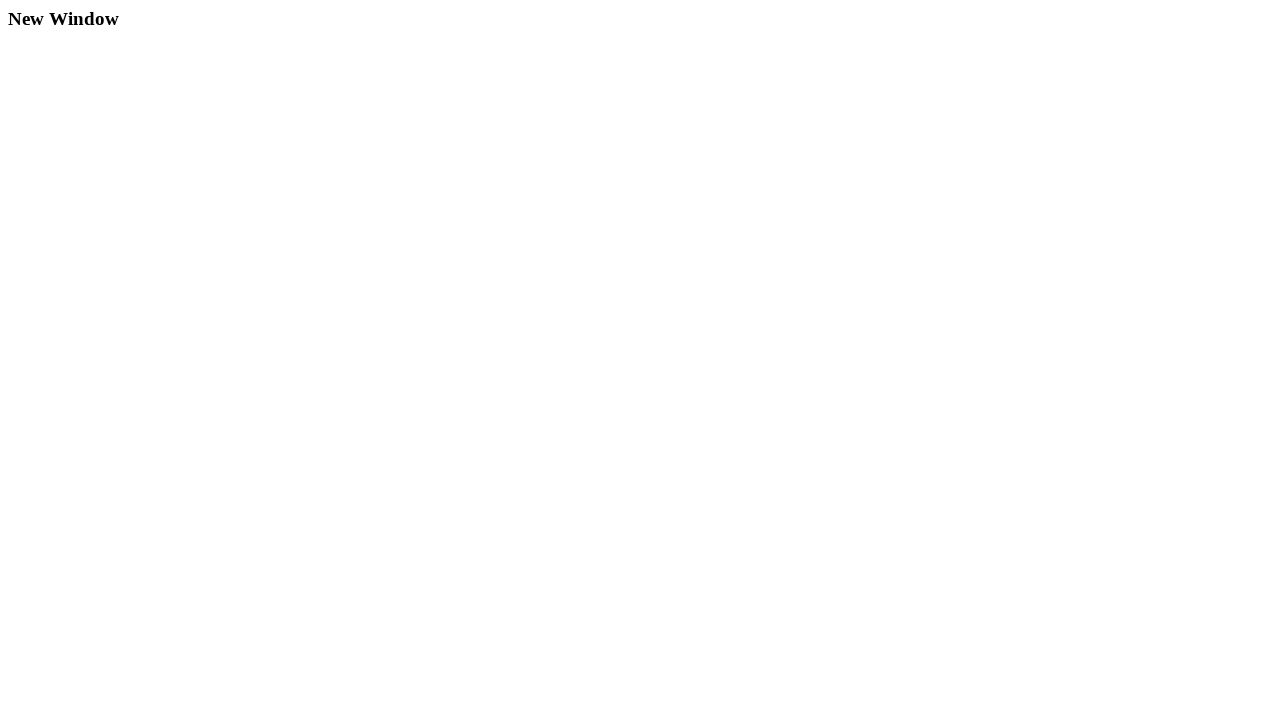

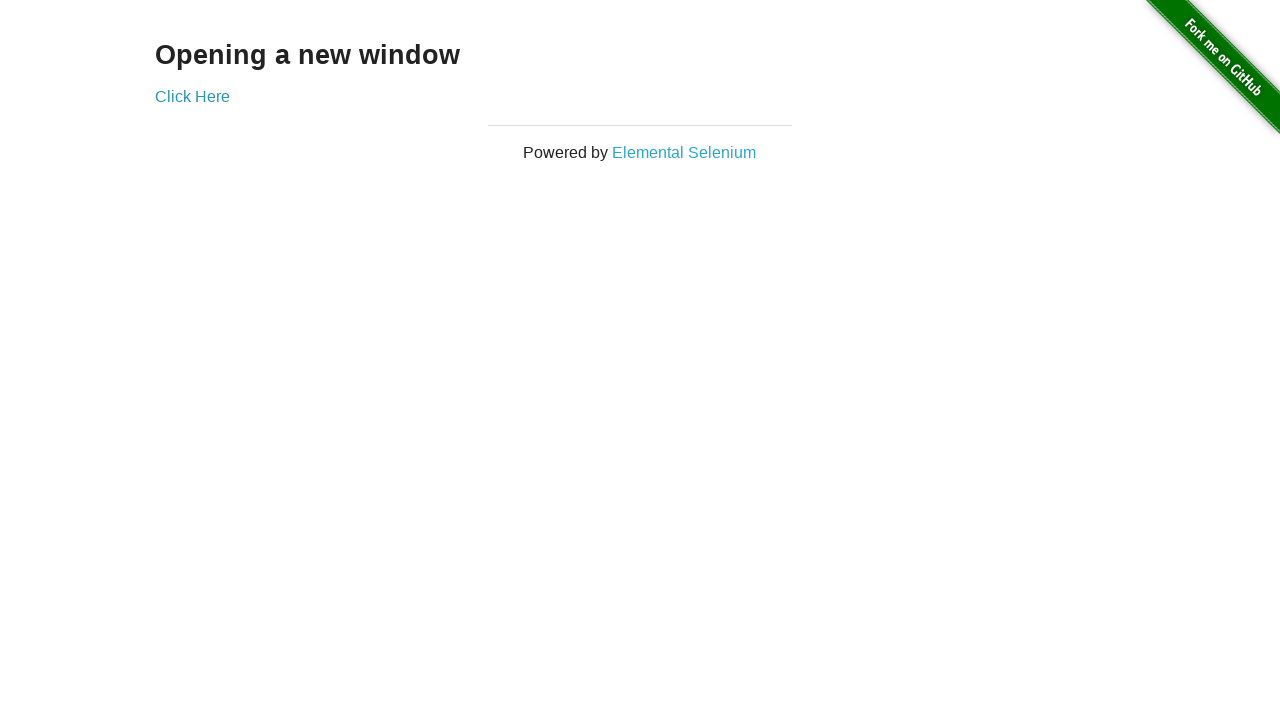